Tests dynamic element addition and removal functionality by clicking Add Element button to create a Delete button, then clicking Delete to remove it

Starting URL: https://practice.cydeo.com/add_remove_elements/

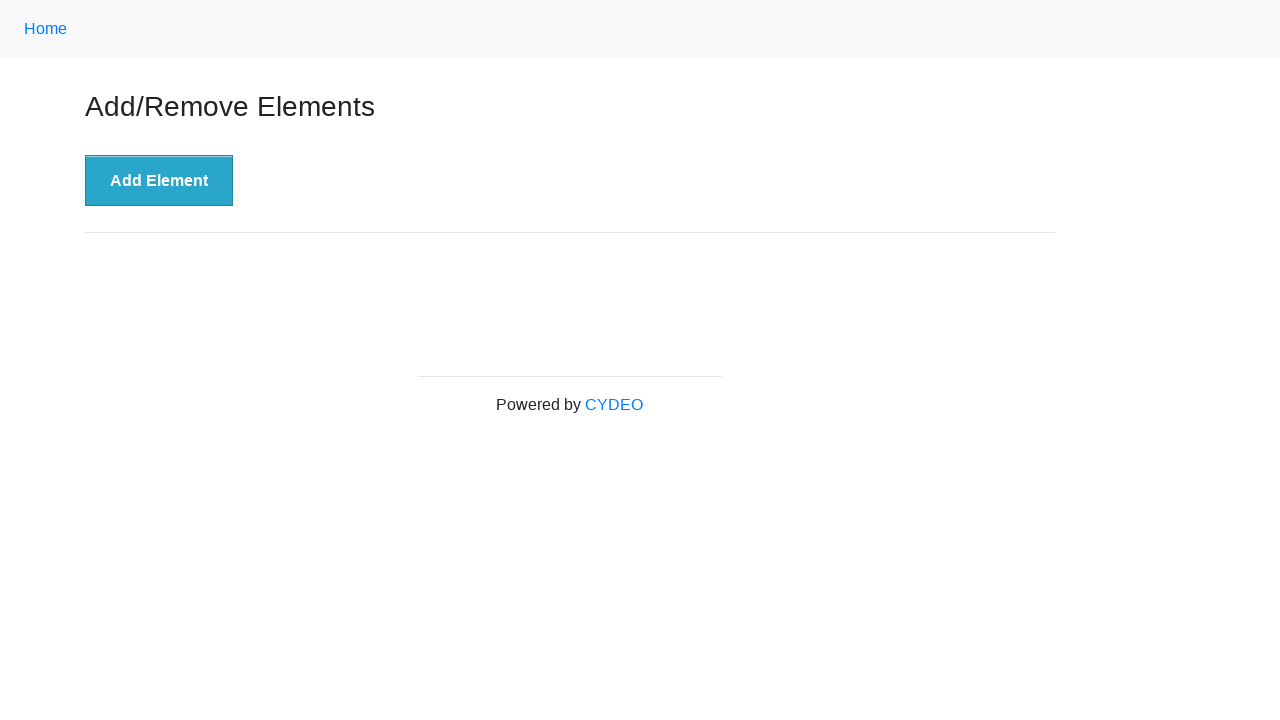

Navigated to Add/Remove Elements practice page
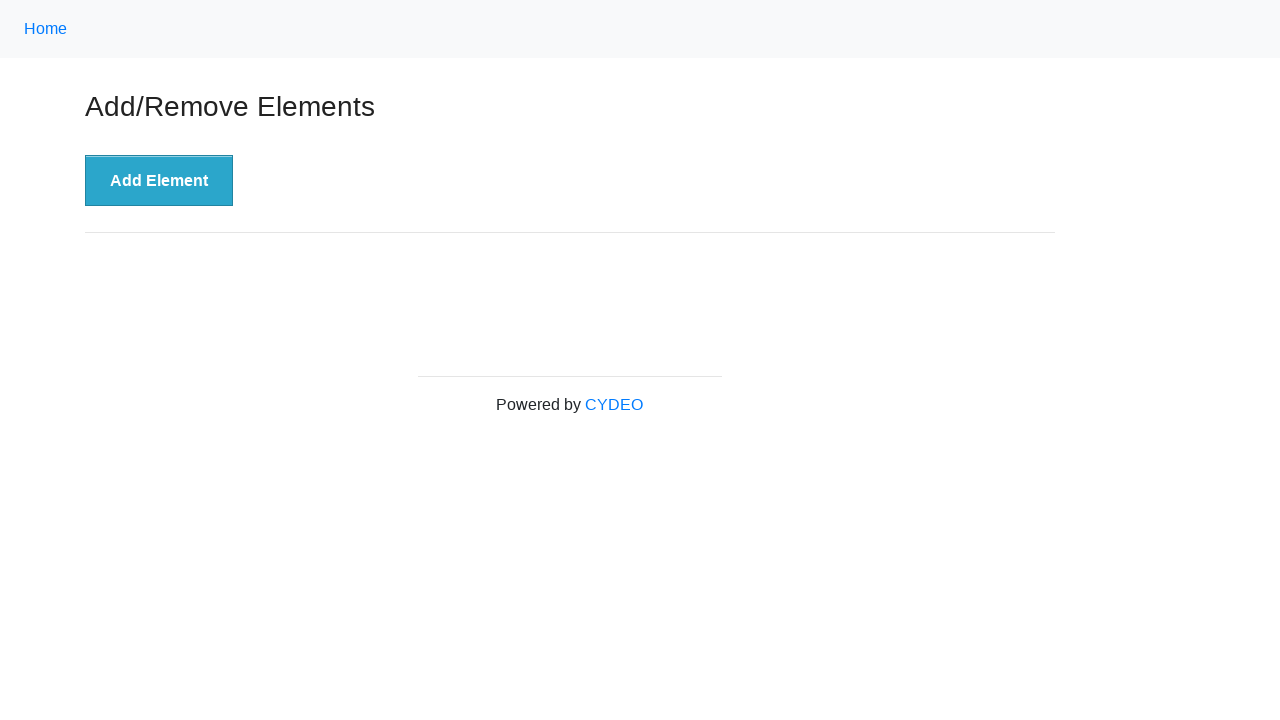

Clicked Add Element button to create a Delete button at (159, 181) on xpath=//button[.='Add Element']
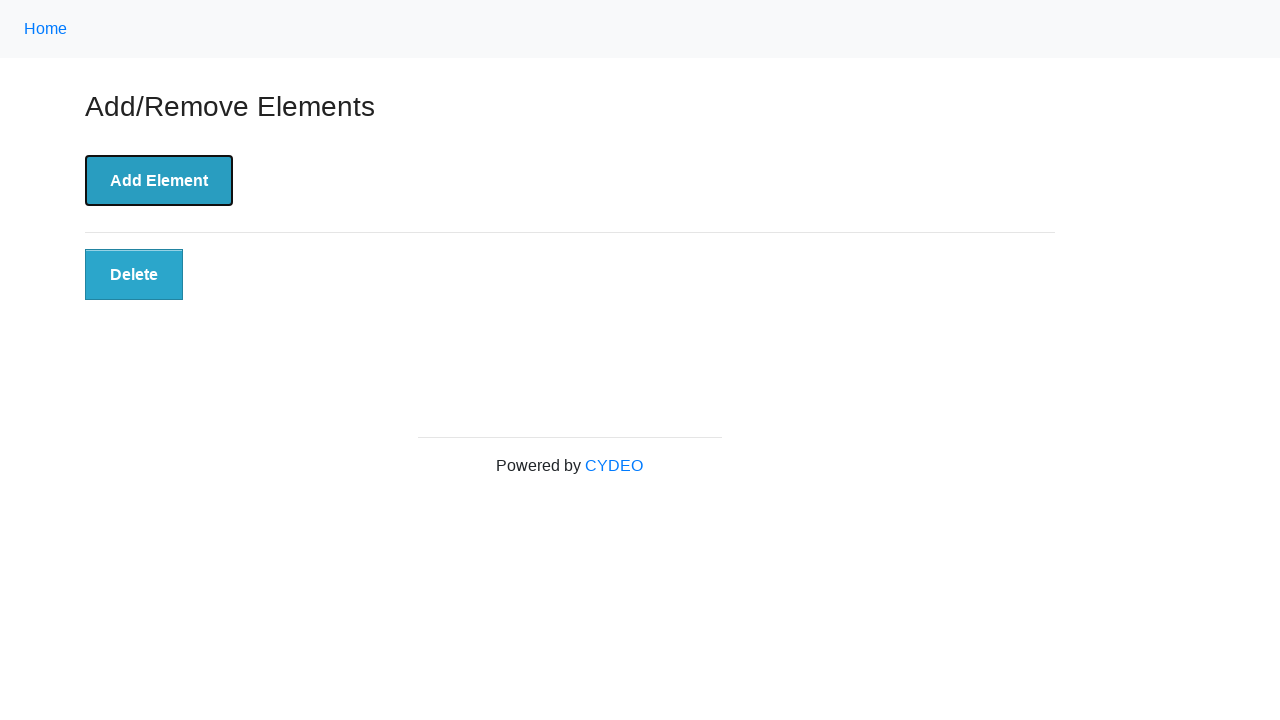

Delete button appeared after Add Element was clicked
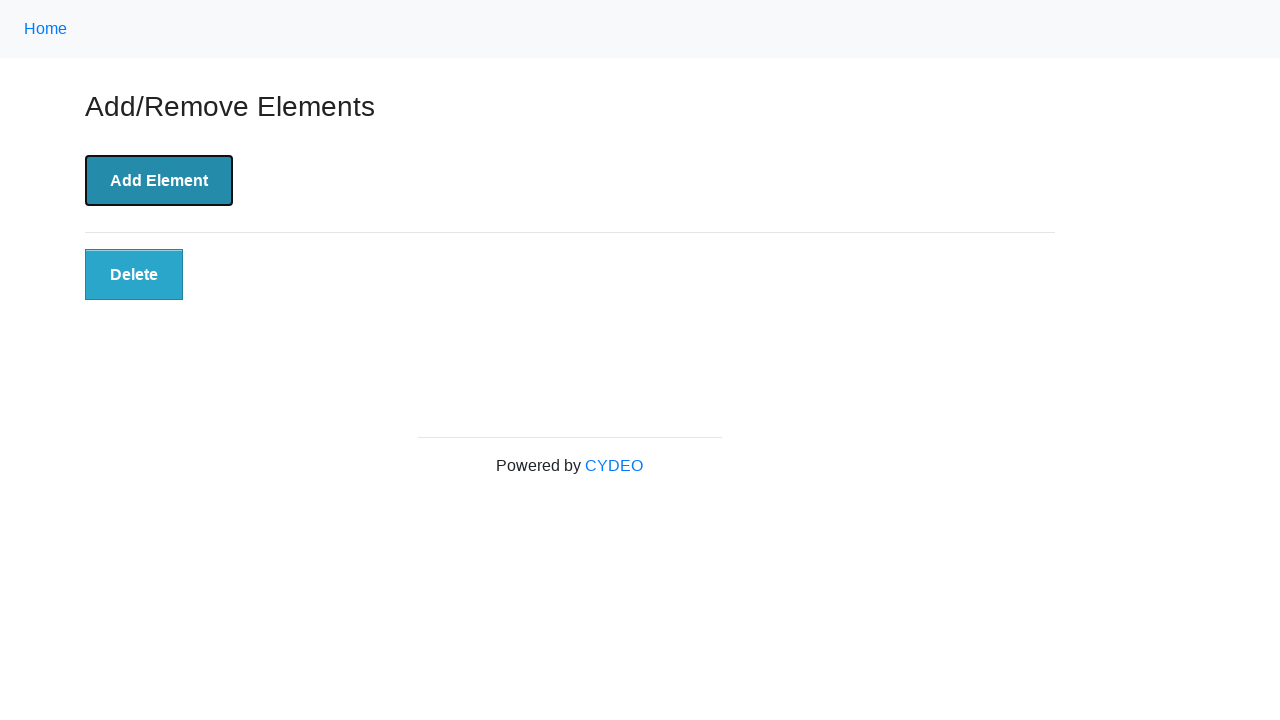

Verified Delete button is visible
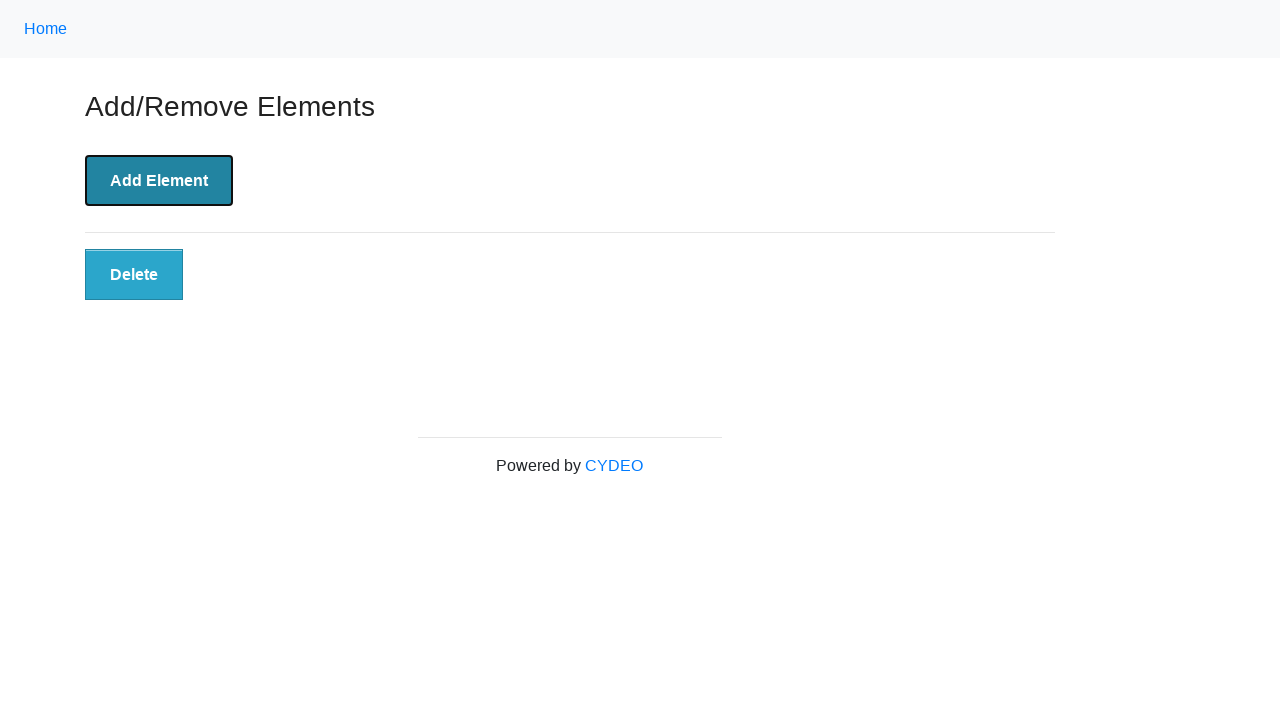

Clicked Delete button to remove the dynamically added element at (134, 275) on xpath=//button[@class='added-manually']
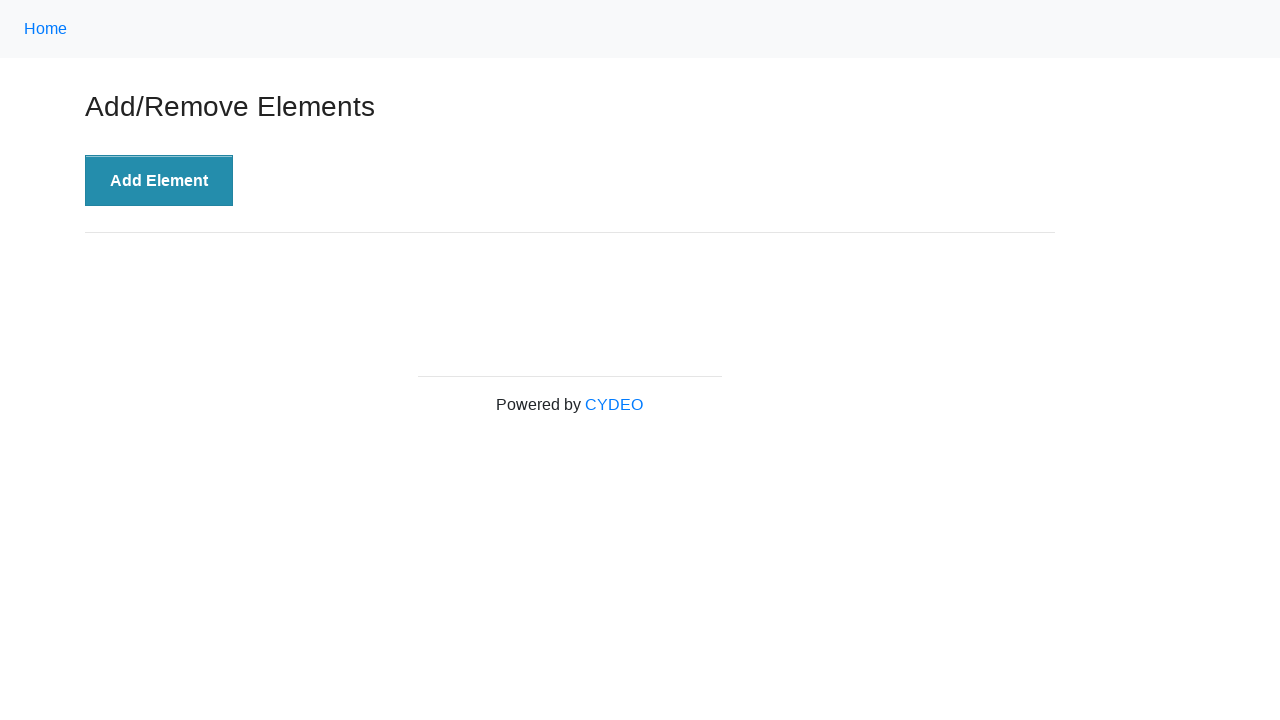

Waited for element removal animation to complete
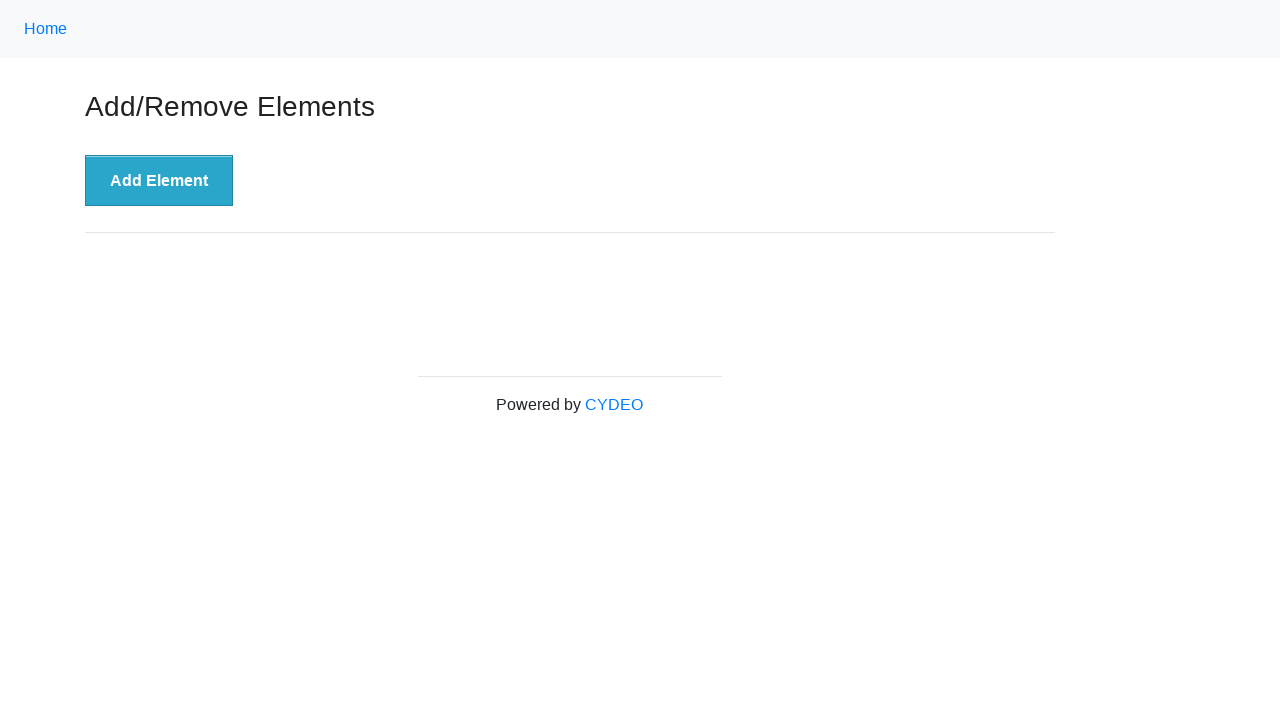

Verified Delete button is no longer visible after being clicked
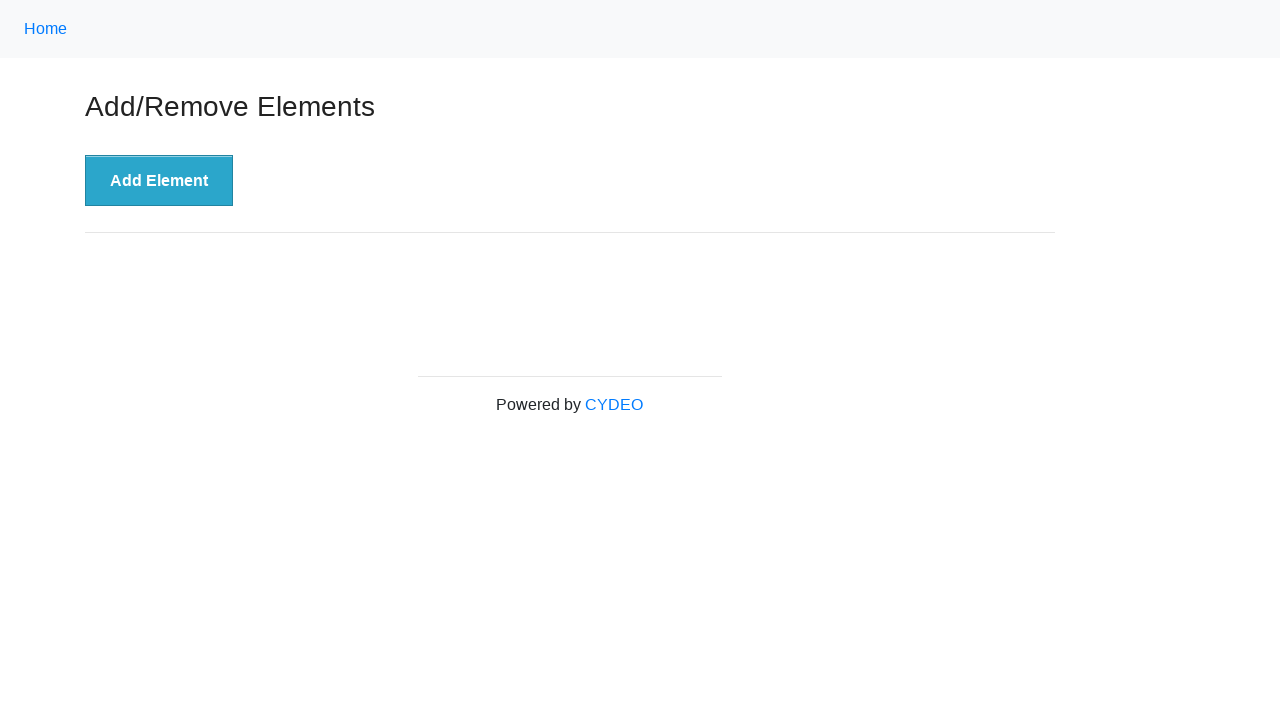

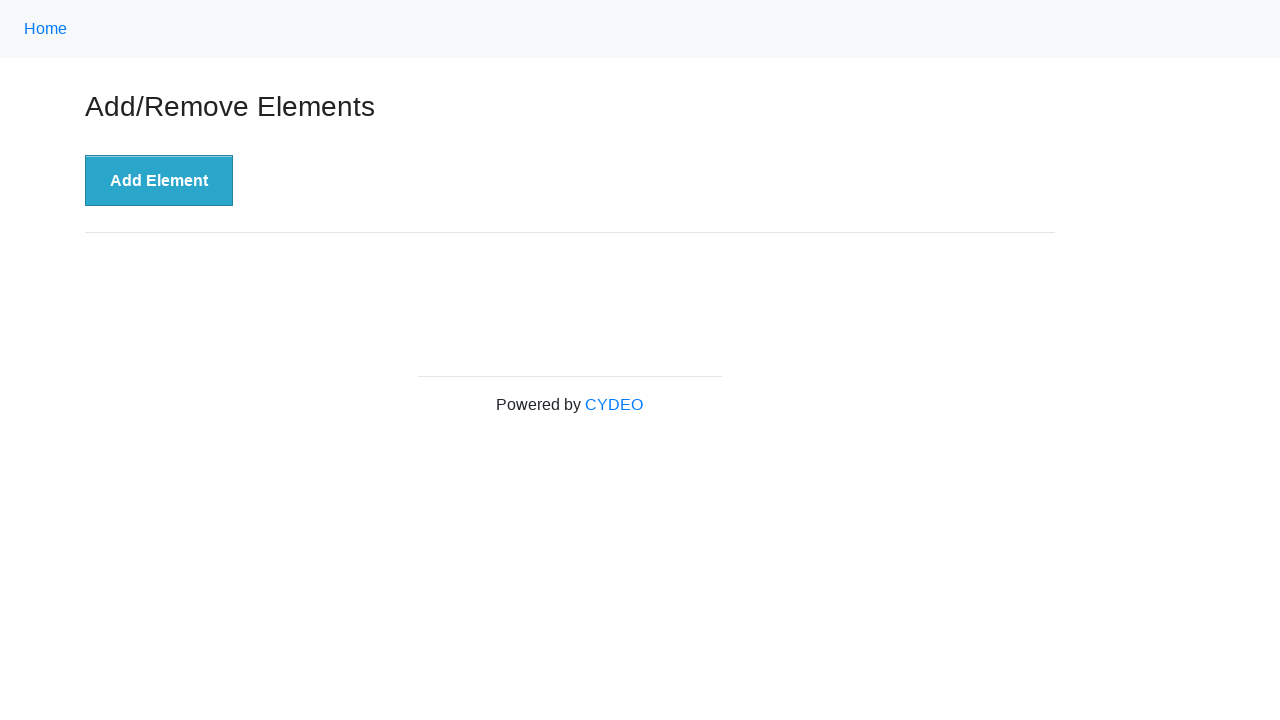